Navigates to Python.org homepage and verifies that the event widget with upcoming events is displayed and accessible

Starting URL: https://www.python.org/

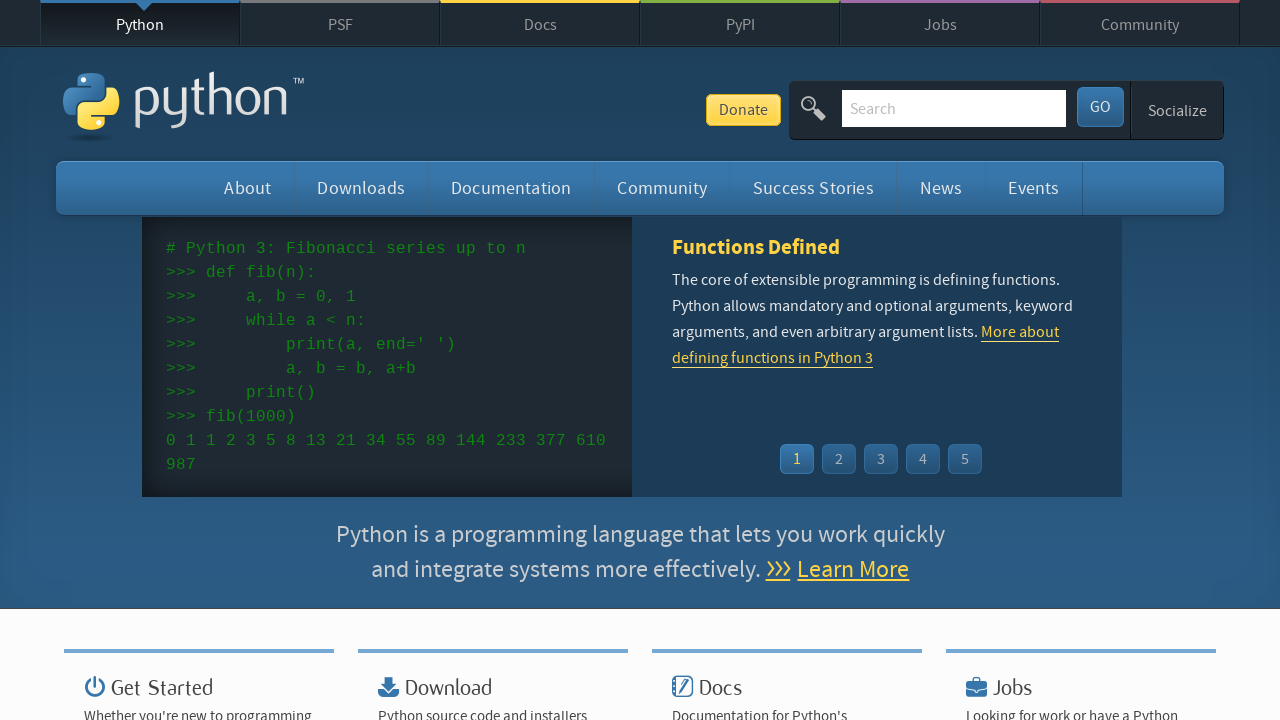

Event widget loaded on Python.org homepage
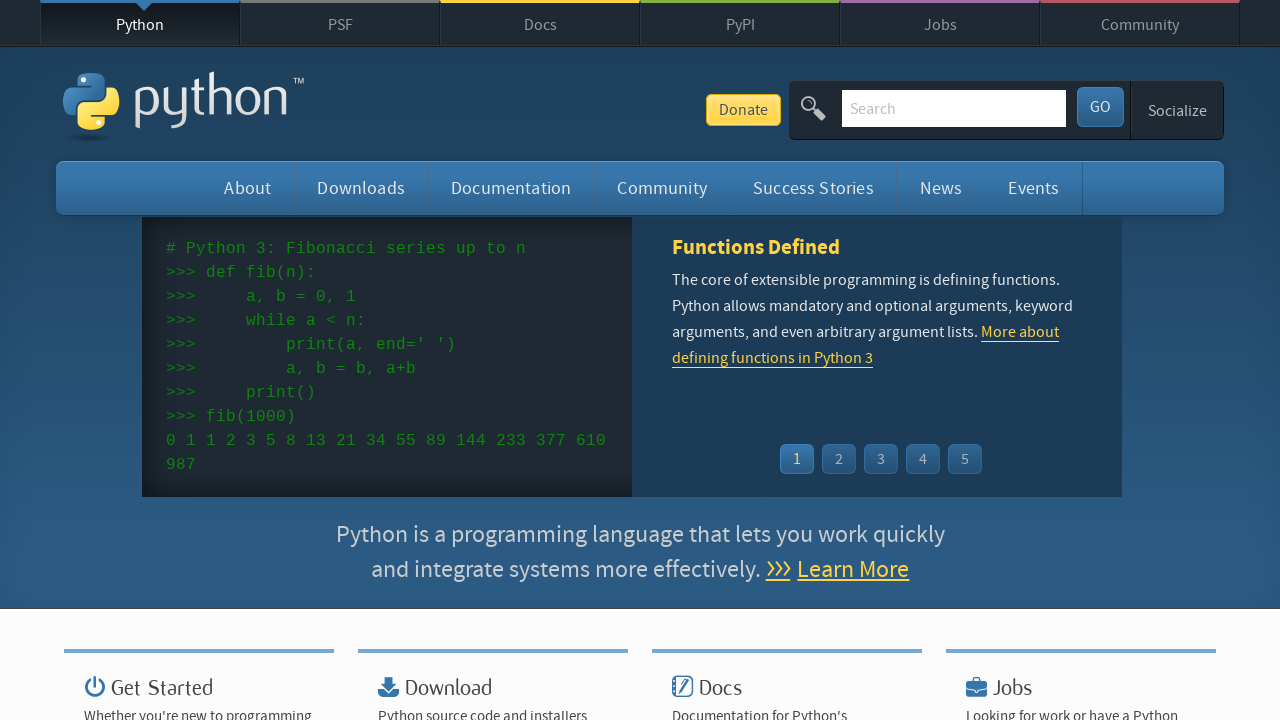

Time elements verified in event widget
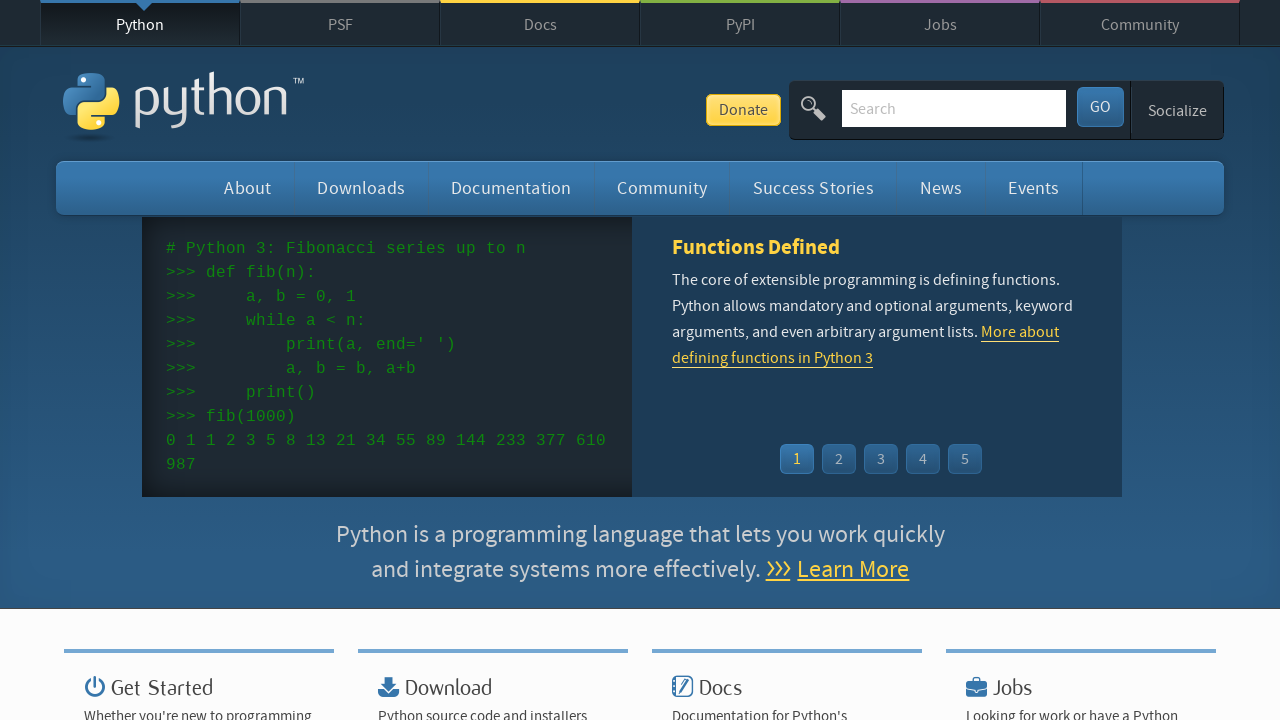

Event name links verified in event widget
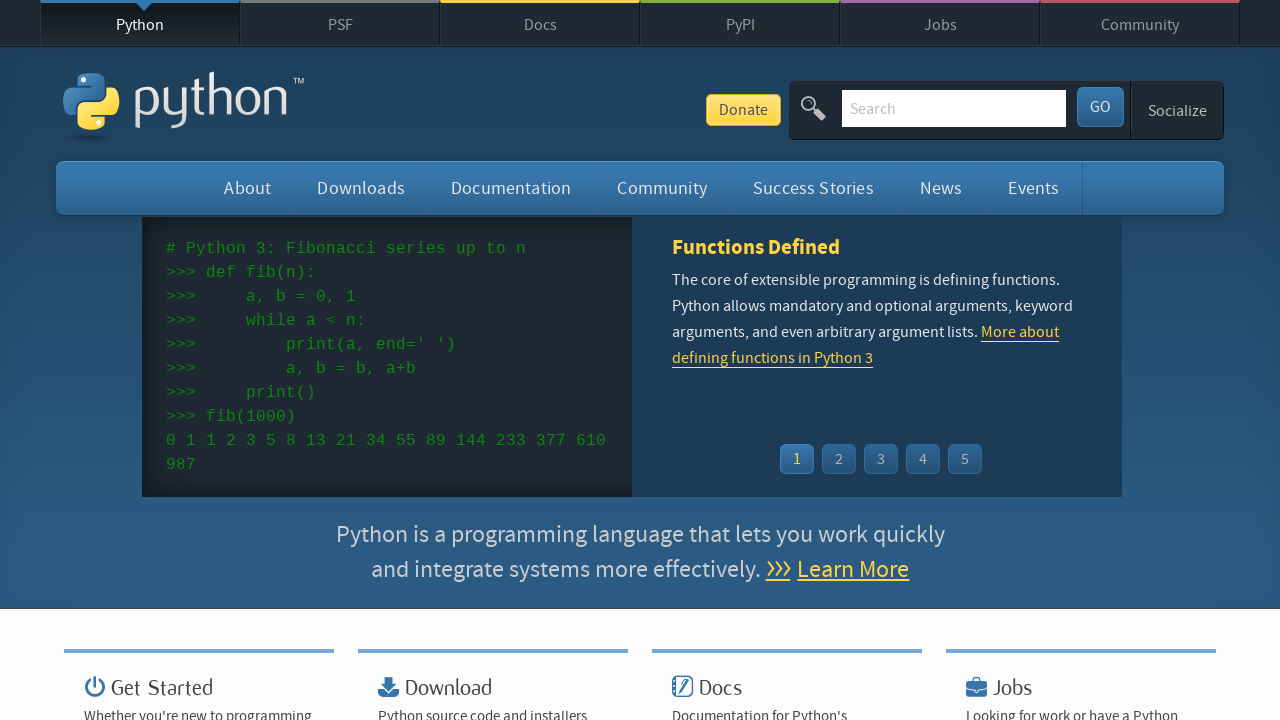

Clicked first event link to verify interactivity at (931, 360) on .event-widget li a >> nth=0
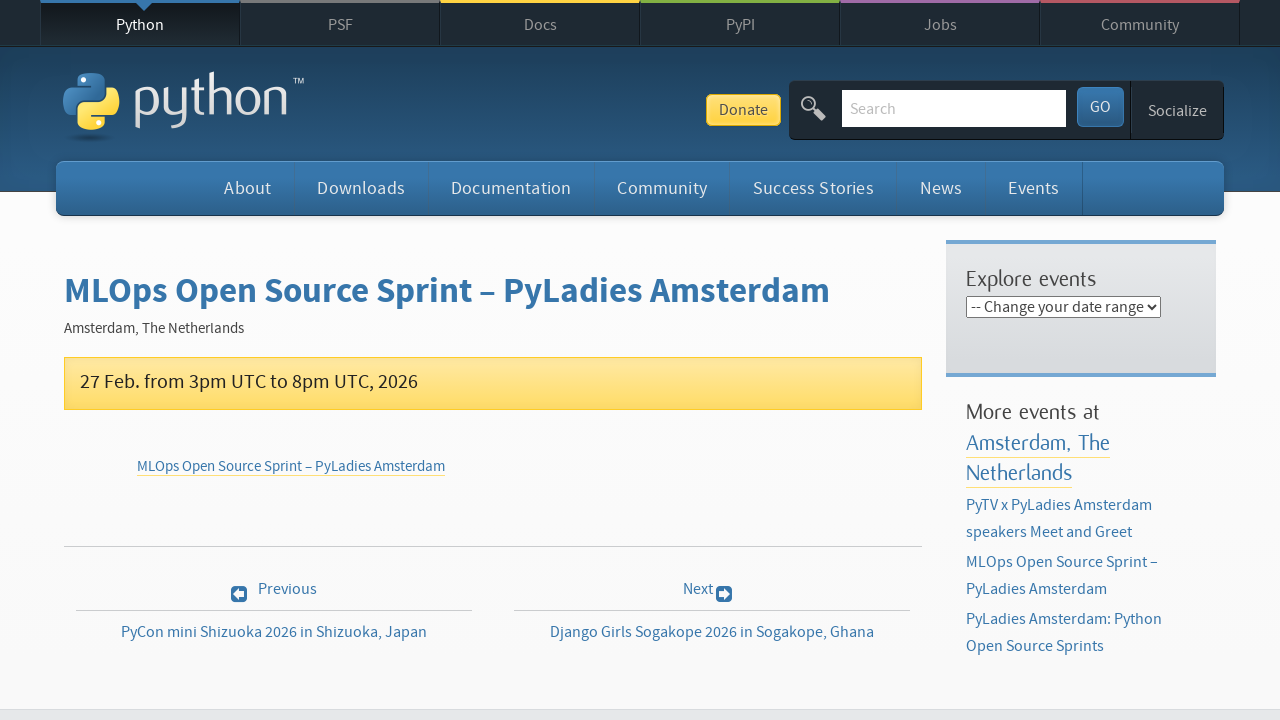

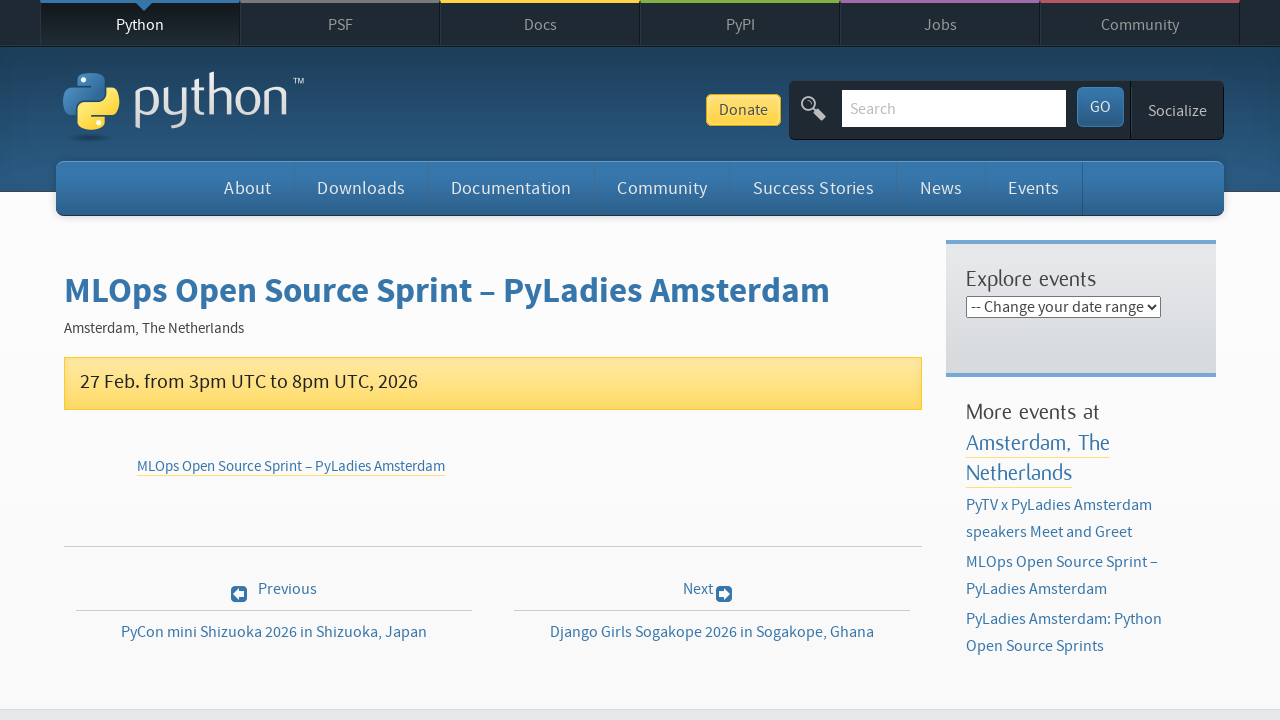